Tests selecting an option from a dropdown menu by choosing Python from a language selector and verifying the result after form submission

Starting URL: https://www.qa-practice.com/elements/select/single_select

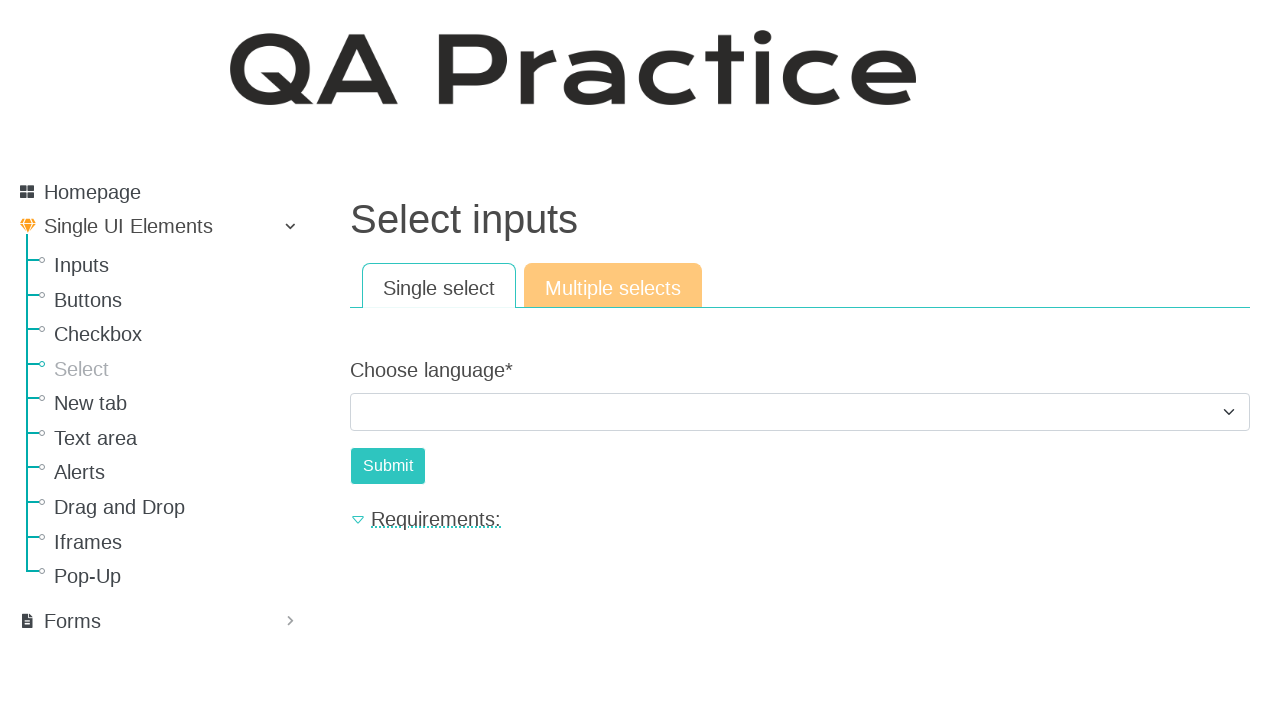

Language selector dropdown loaded
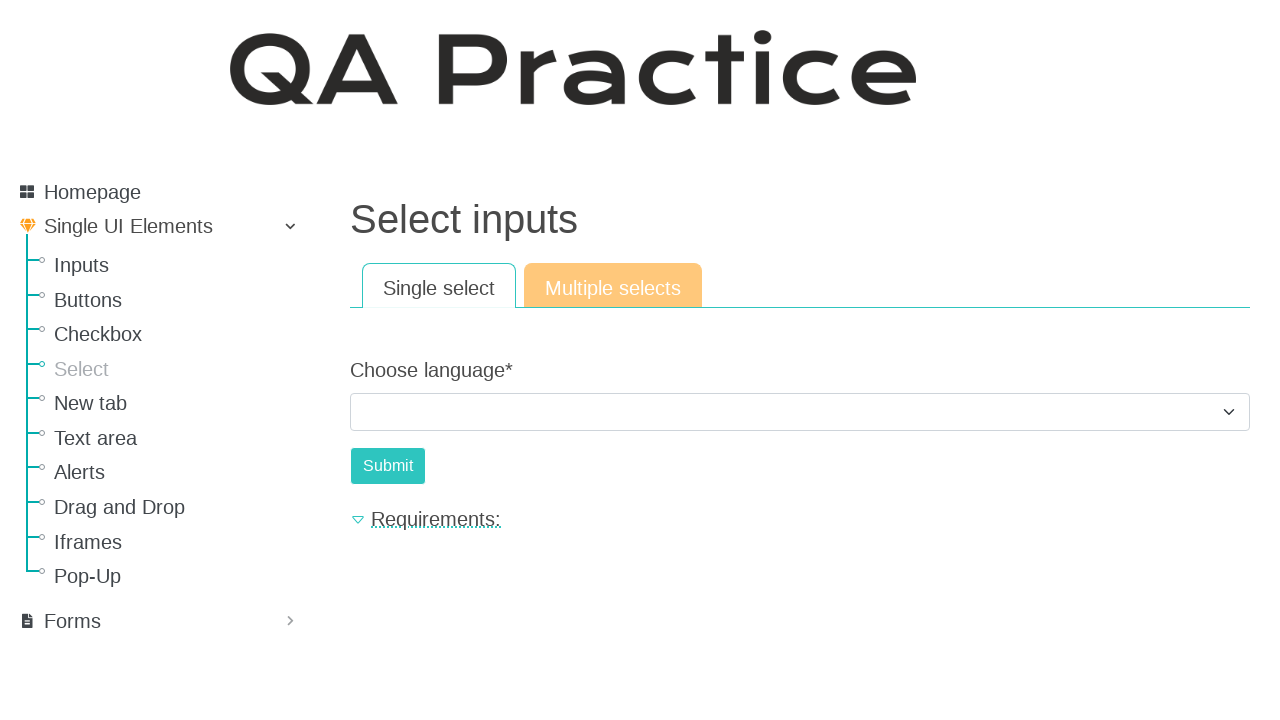

Selected Python from language dropdown on #id_choose_language
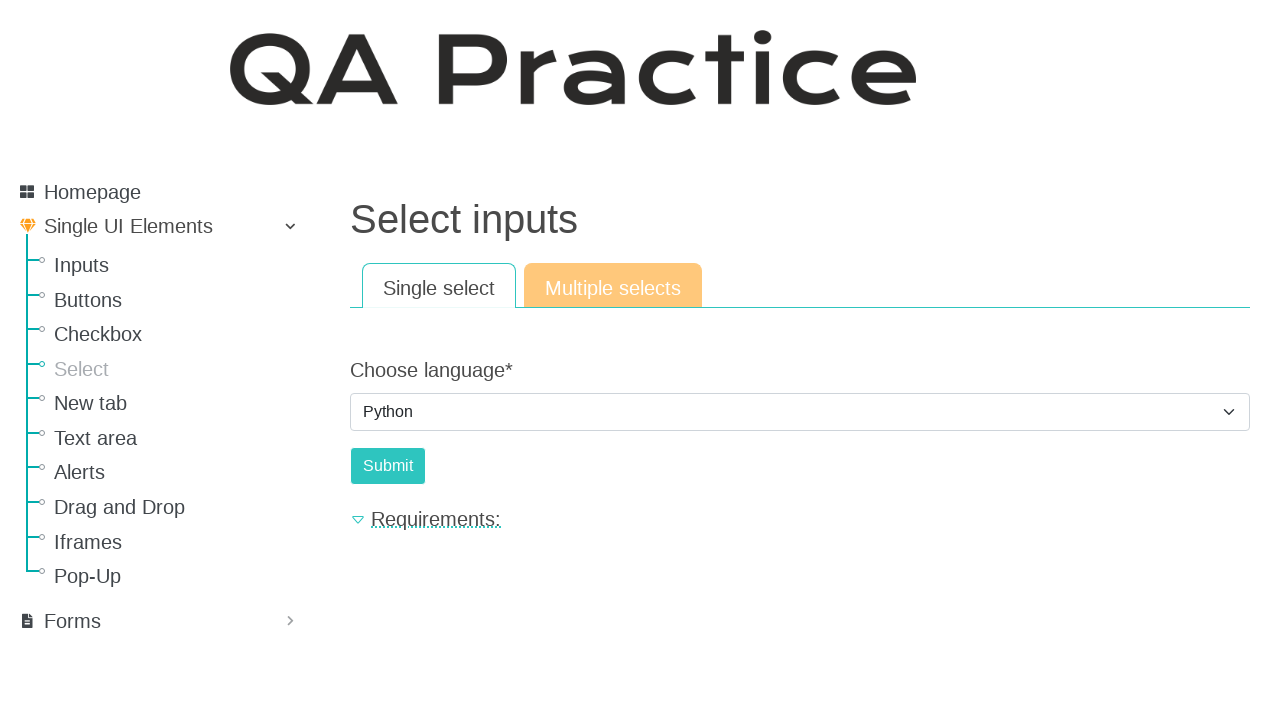

Clicked submit button to confirm selection at (388, 466) on #submit-id-submit
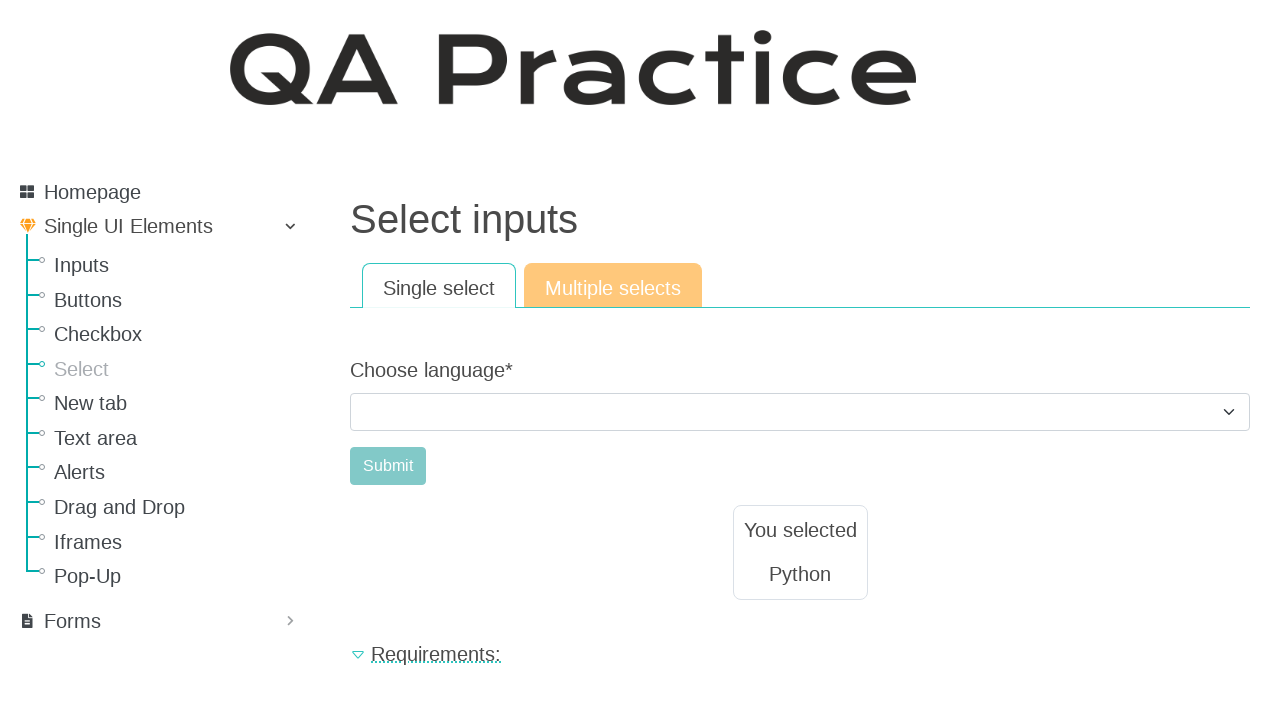

Result displayed after form submission
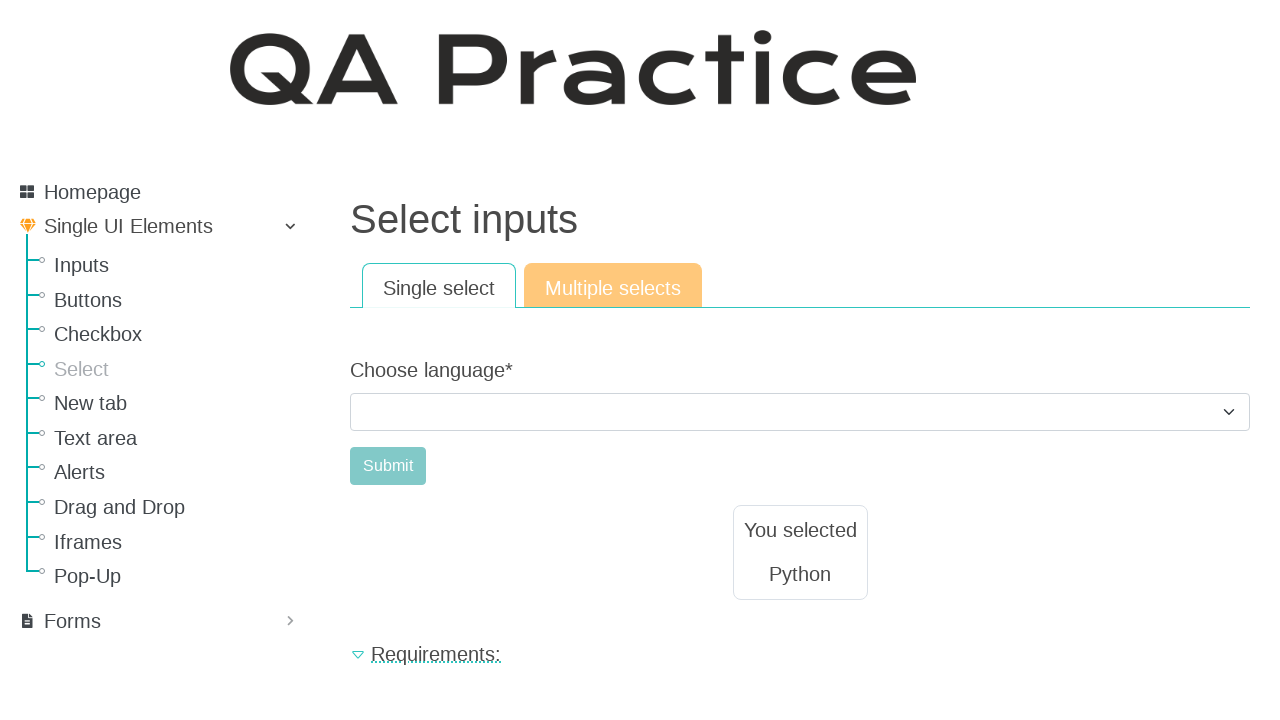

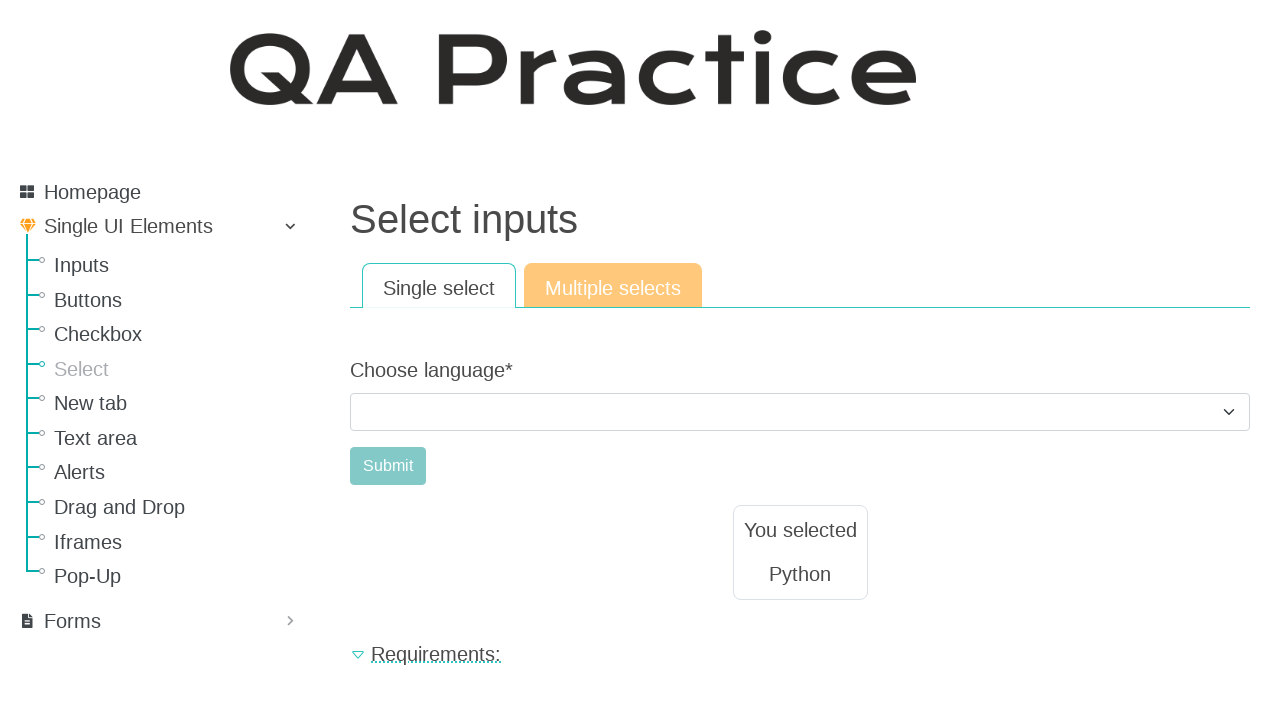